Tests basic browser navigation by visiting HackerRank homepage, navigating to the skills verification page, going back to the previous page, and refreshing the page.

Starting URL: https://www.hackerrank.com/

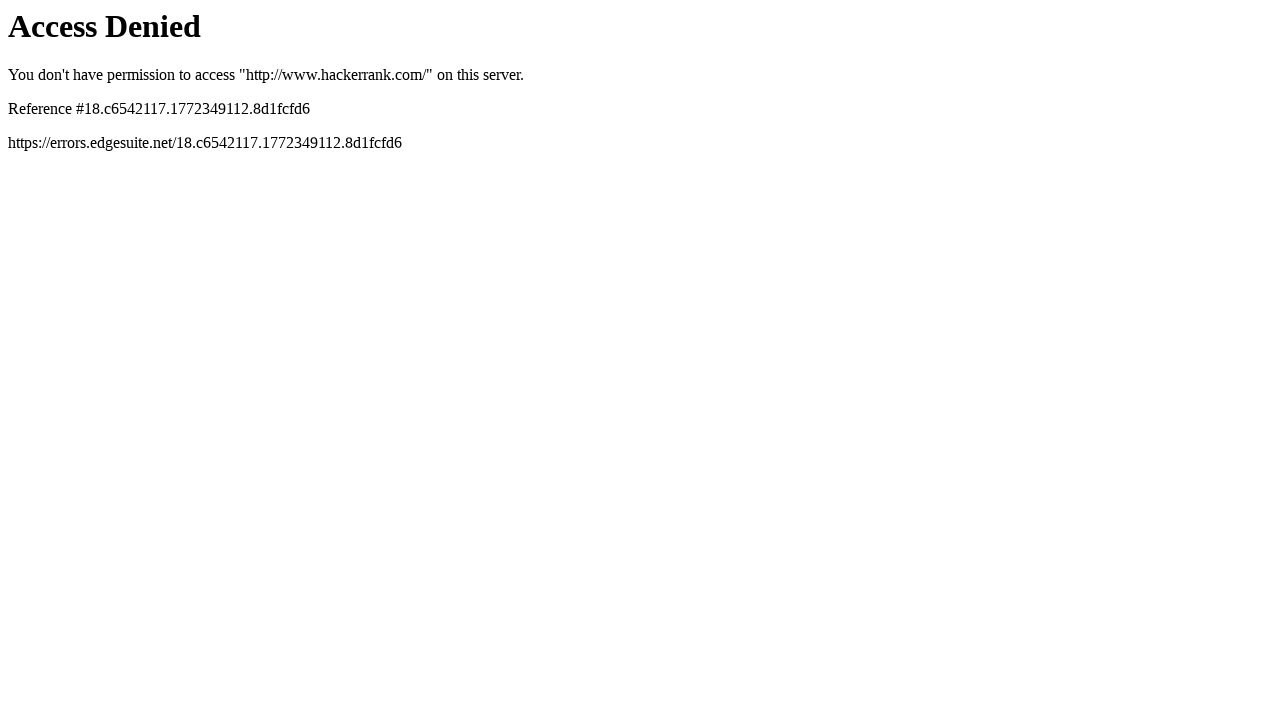

Set viewport size to 1920x1080
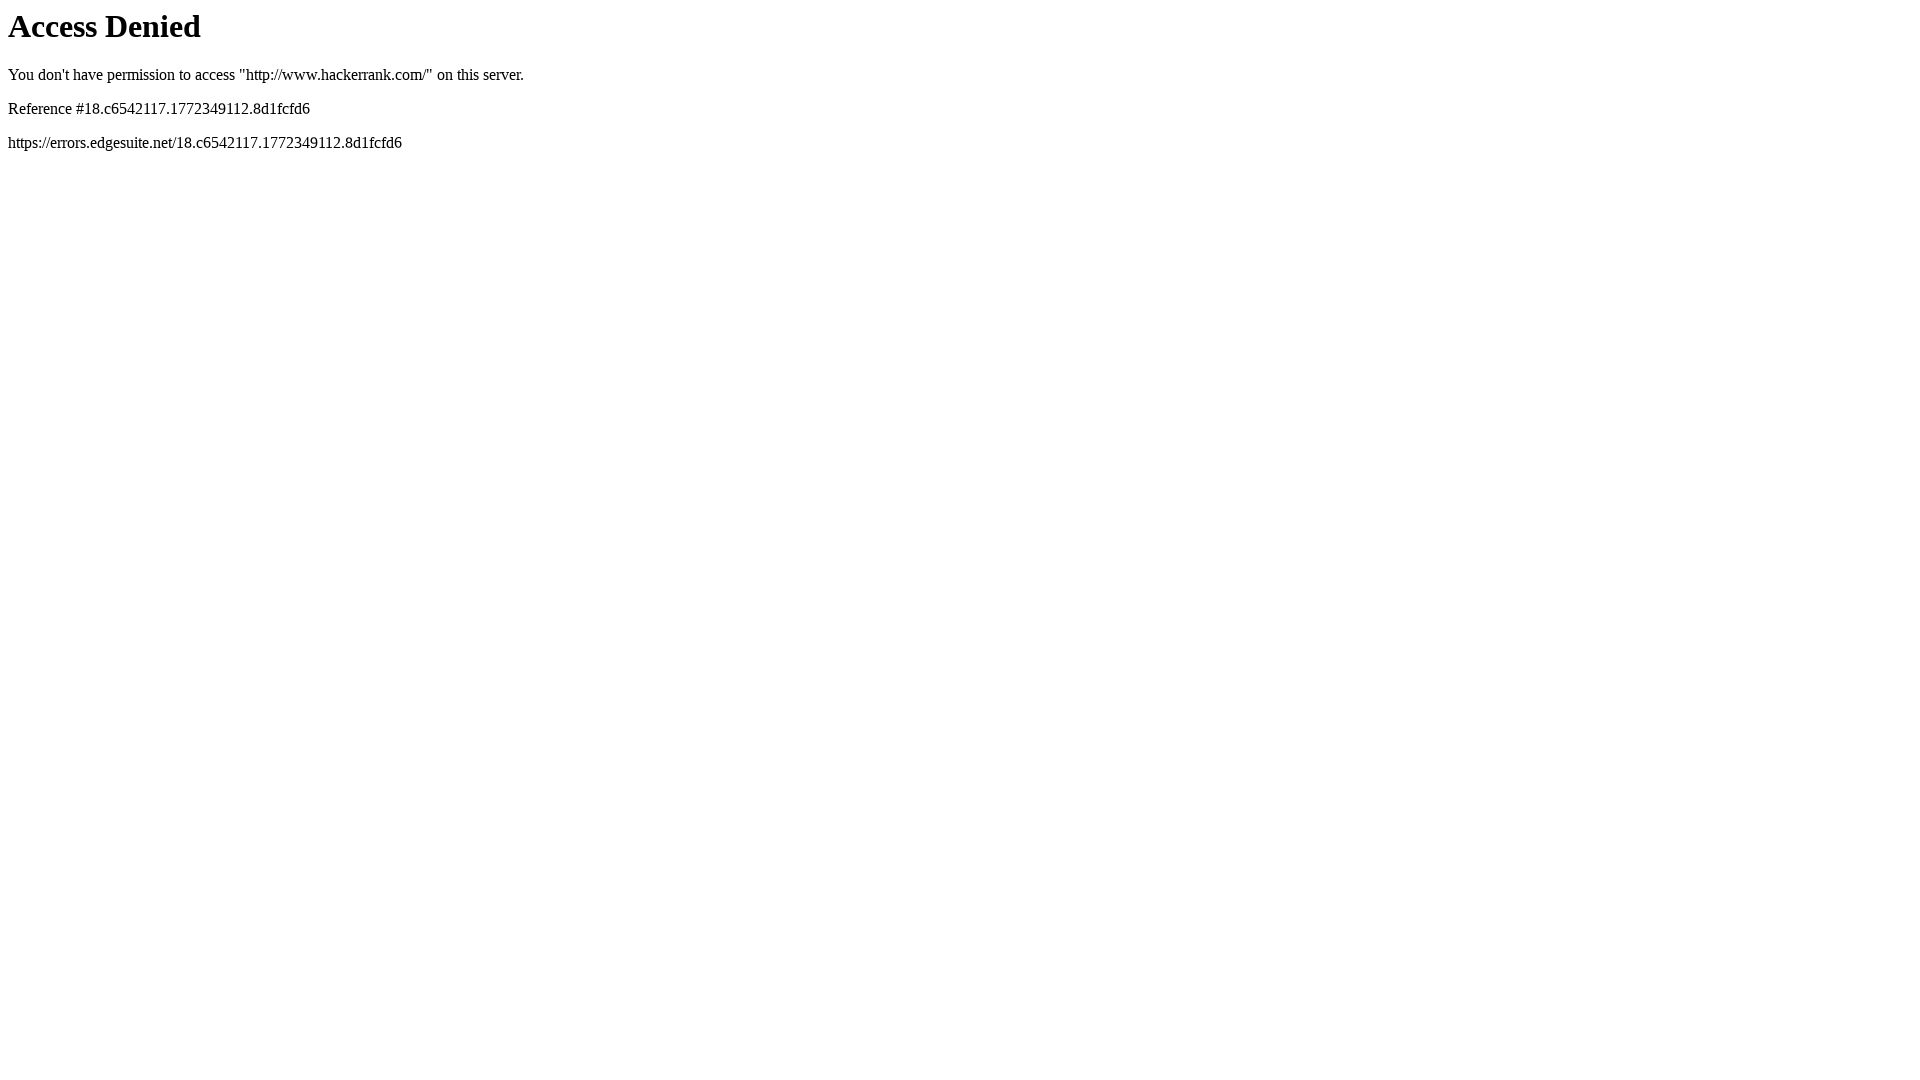

Navigated to HackerRank skills verification page
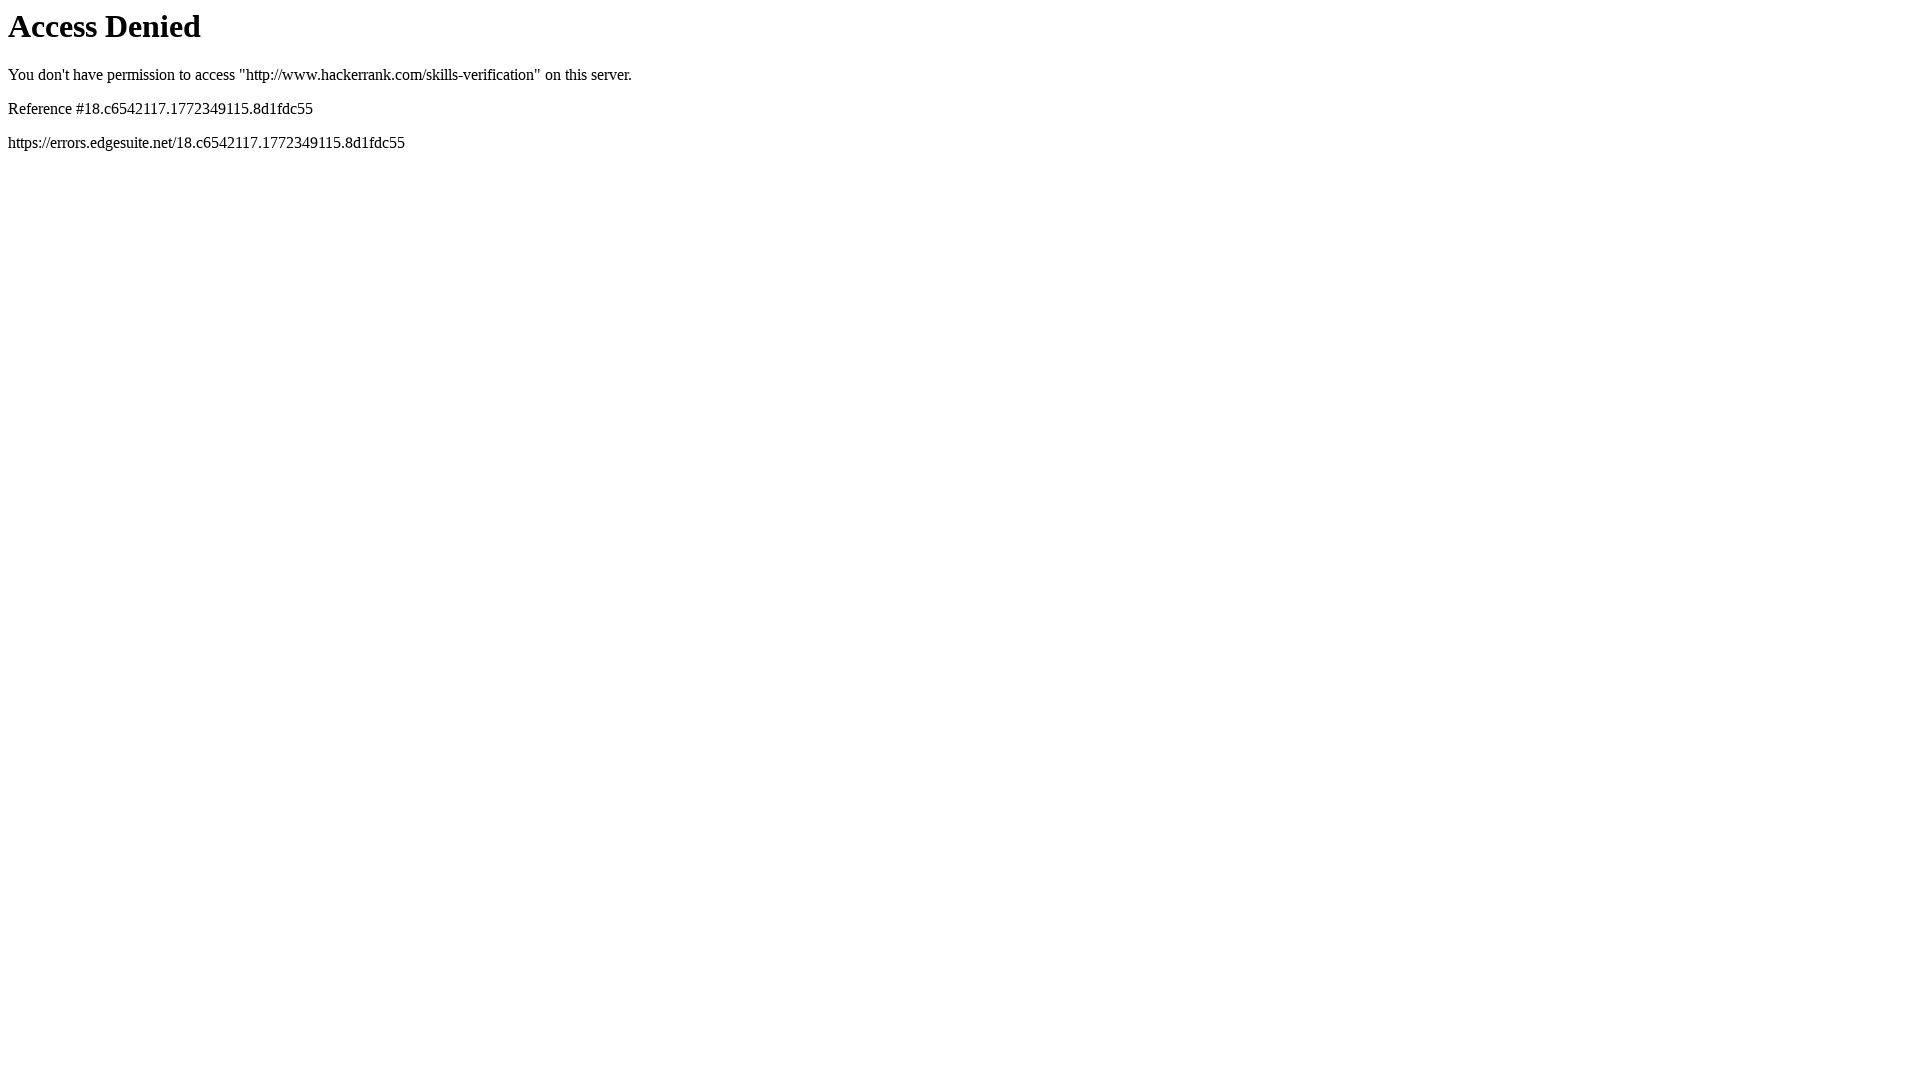

Navigated back to previous page (HackerRank homepage)
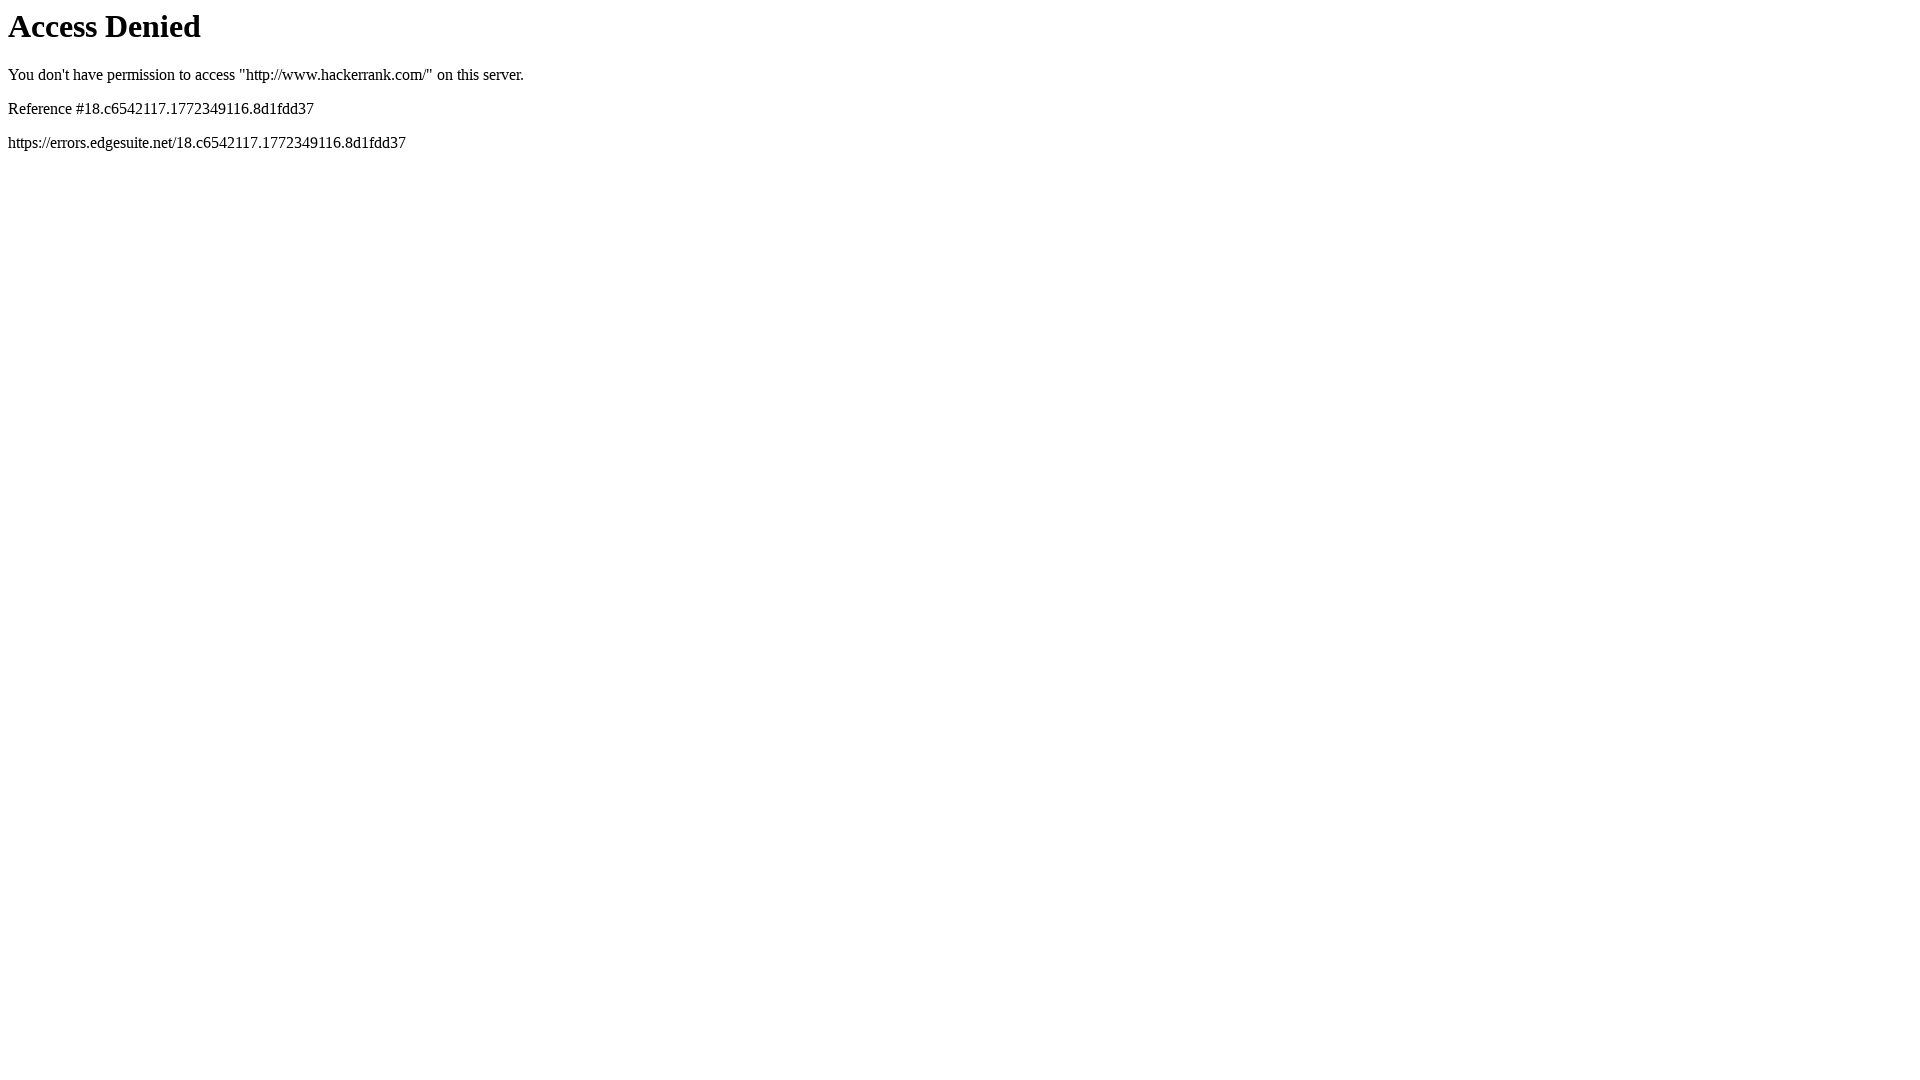

Refreshed the current page
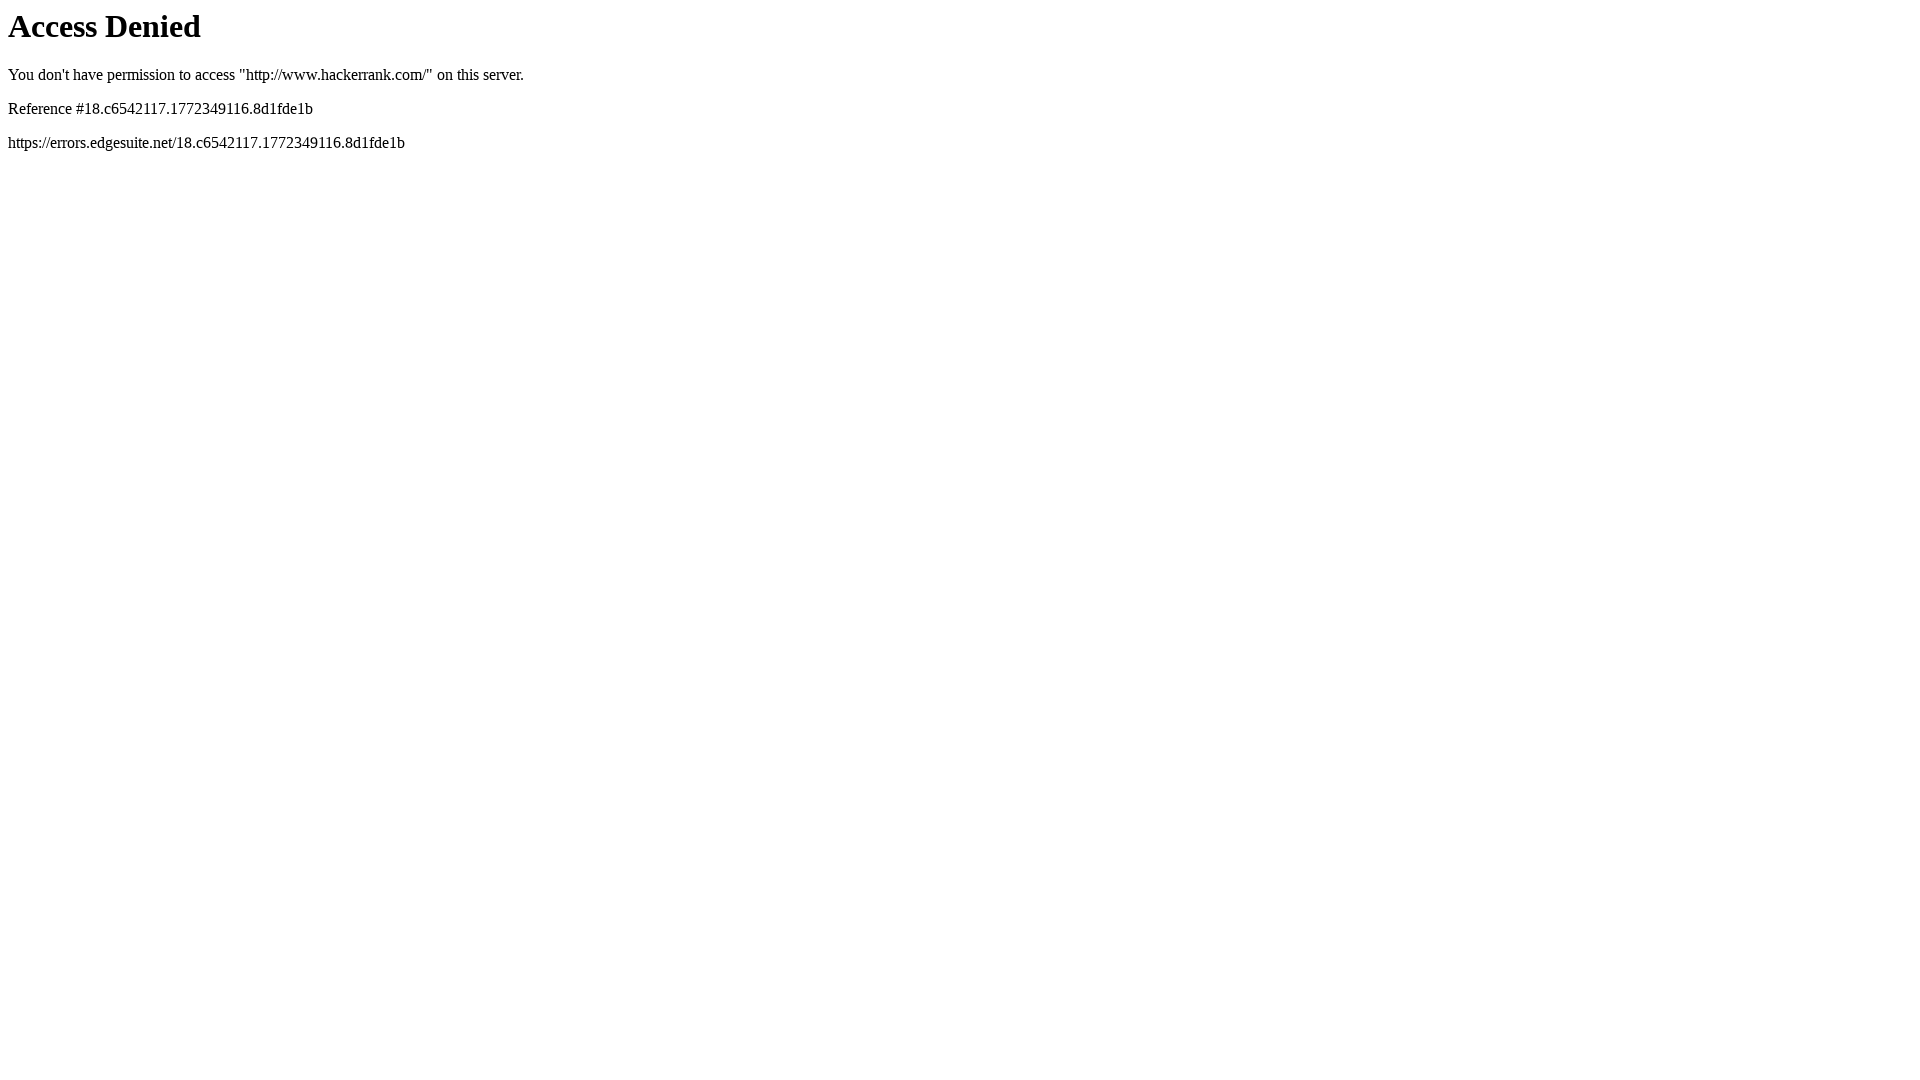

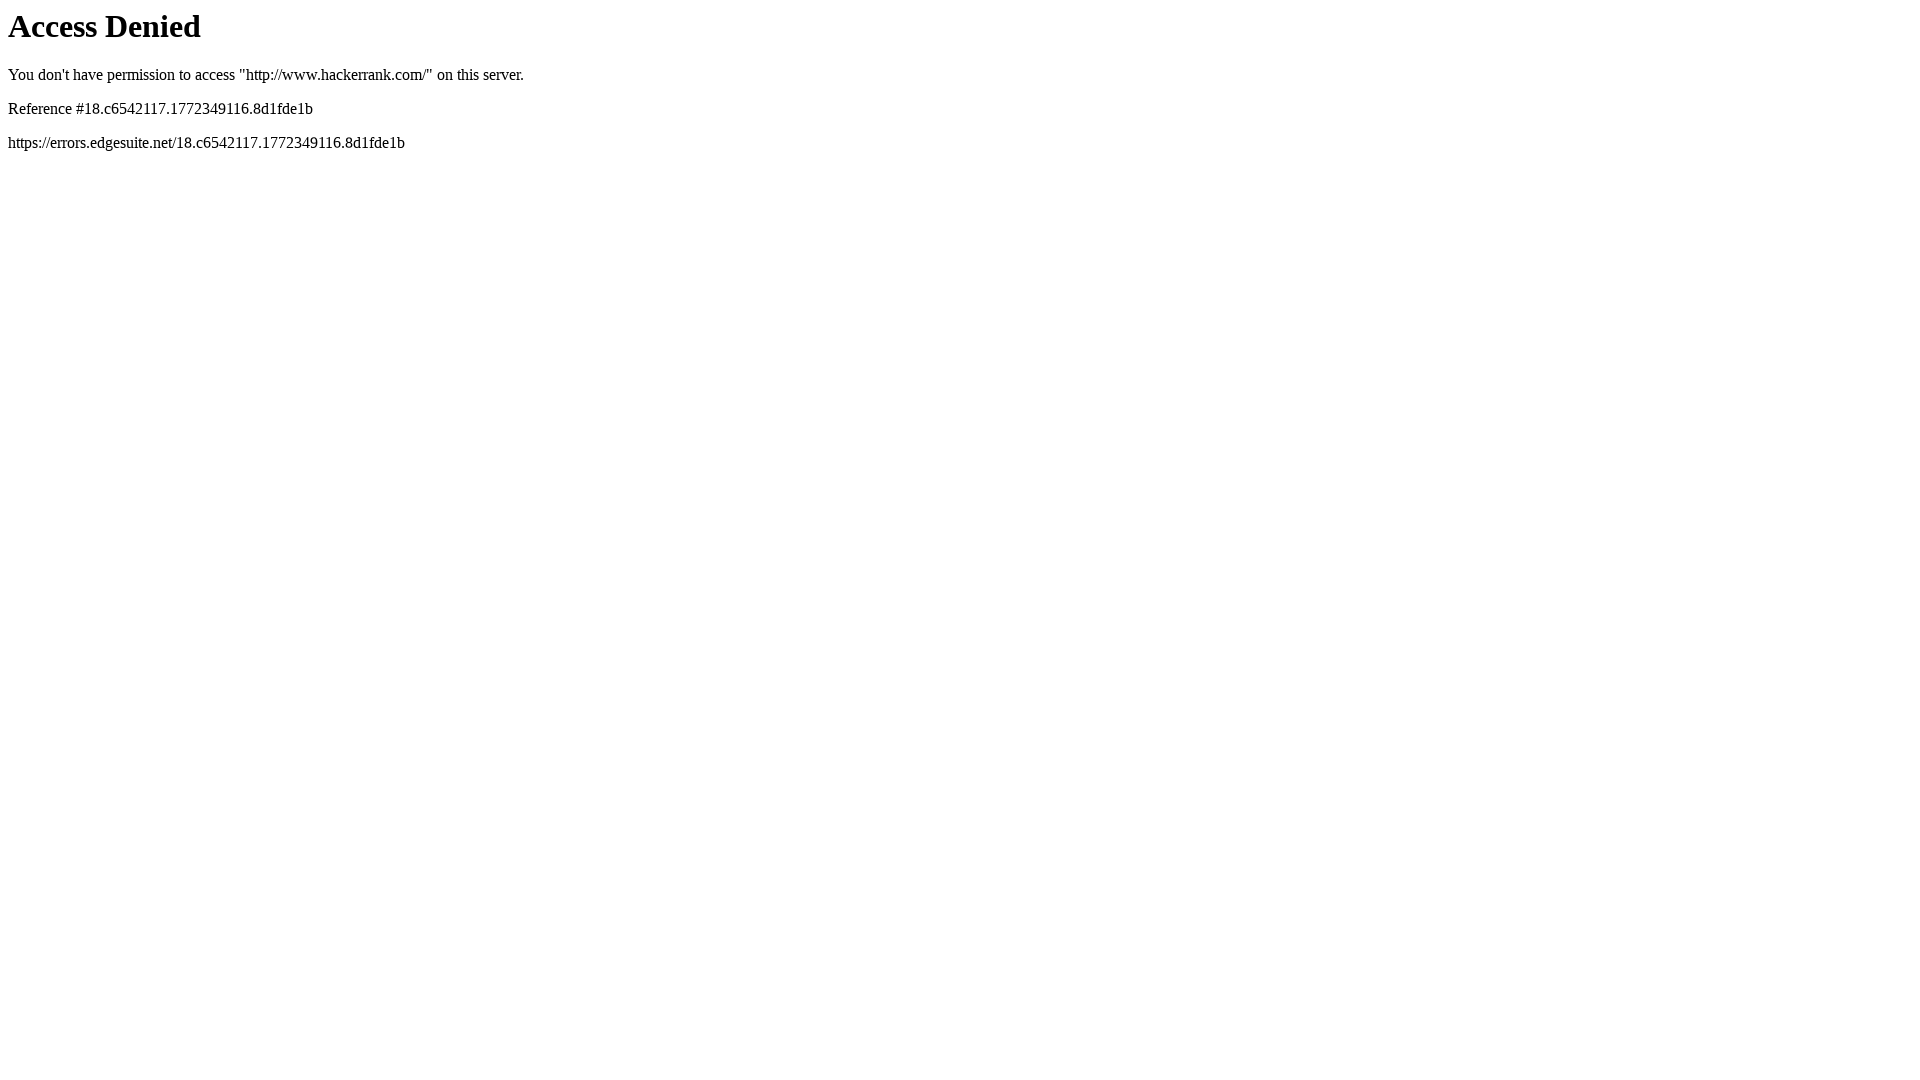